Tests checkbox functionality by navigating to the checkboxes page and clicking on a checkbox to select it.

Starting URL: https://the-internet.herokuapp.com

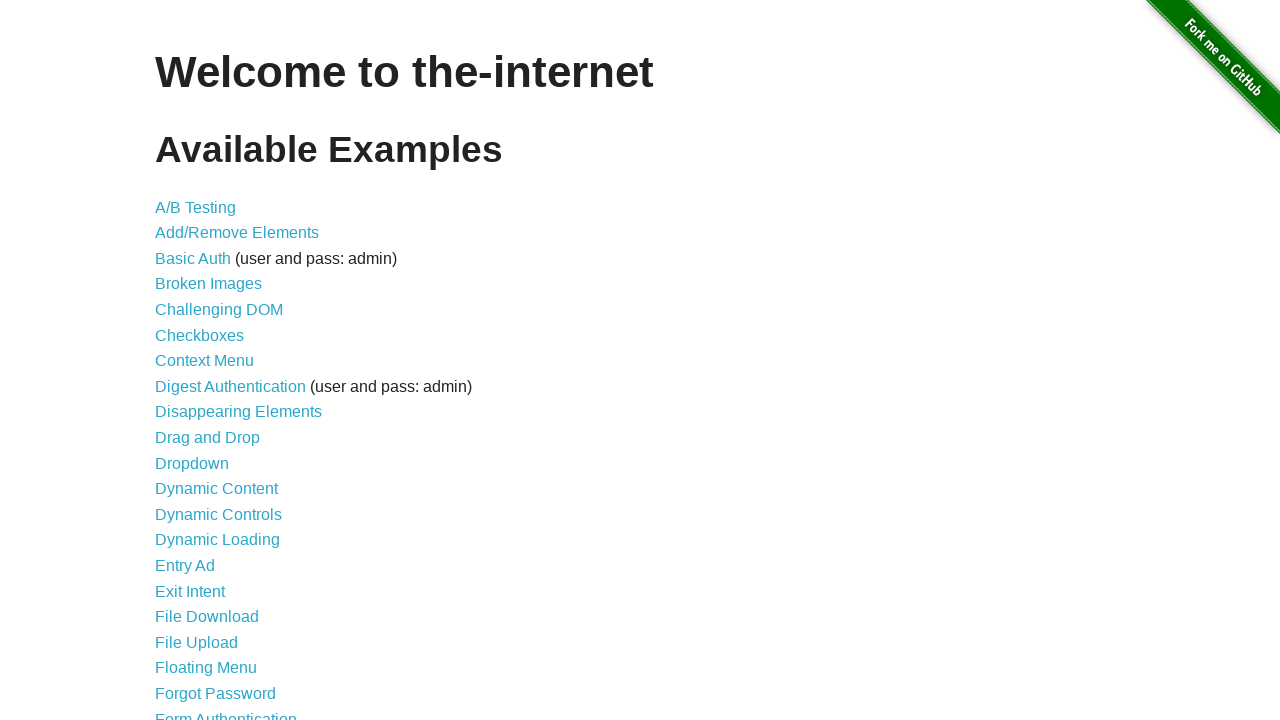

Clicked on Checkboxes link at (200, 335) on text=Checkboxes
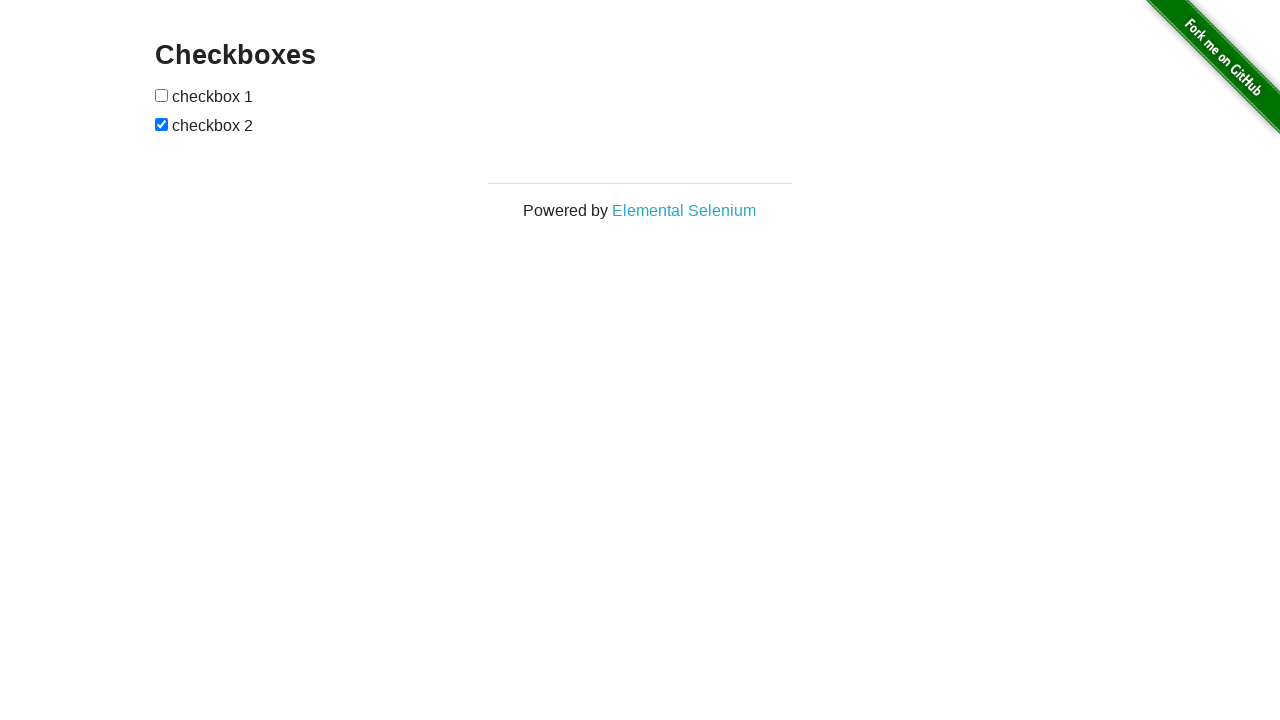

Clicked the first checkbox to select it at (162, 95) on xpath=//*[@id='checkboxes']/input[1]
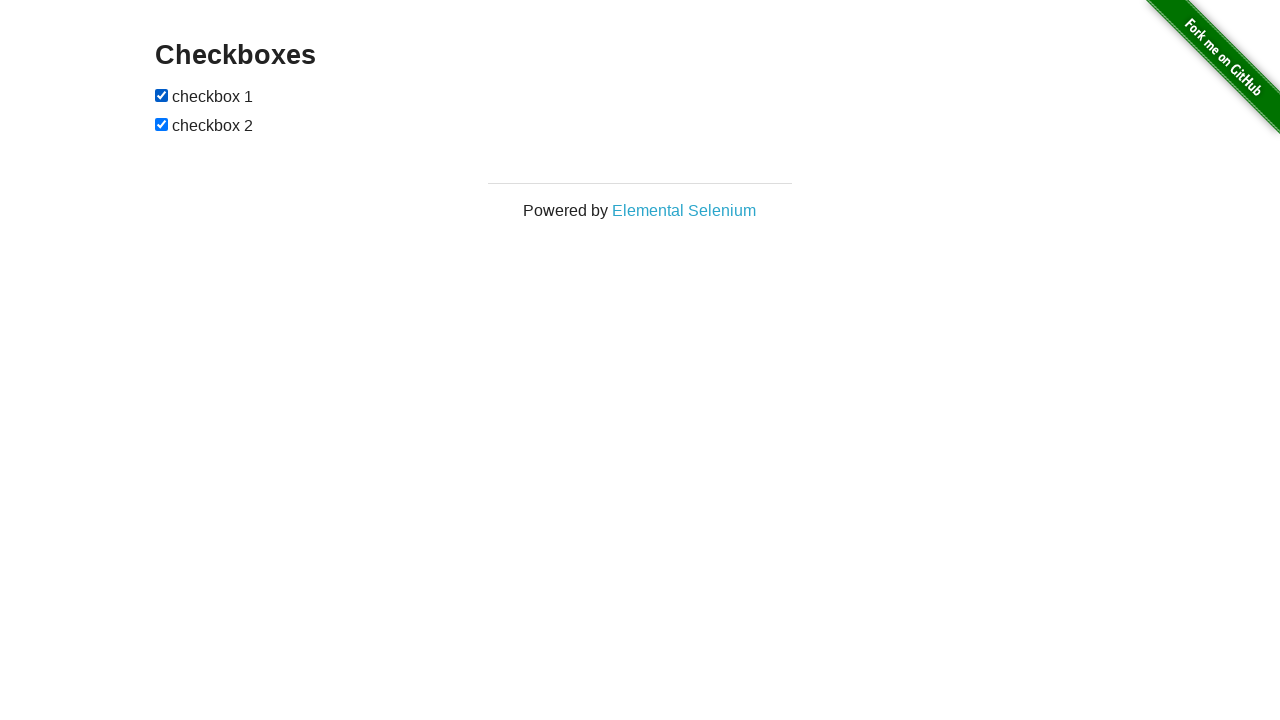

Waited for checkbox state to update
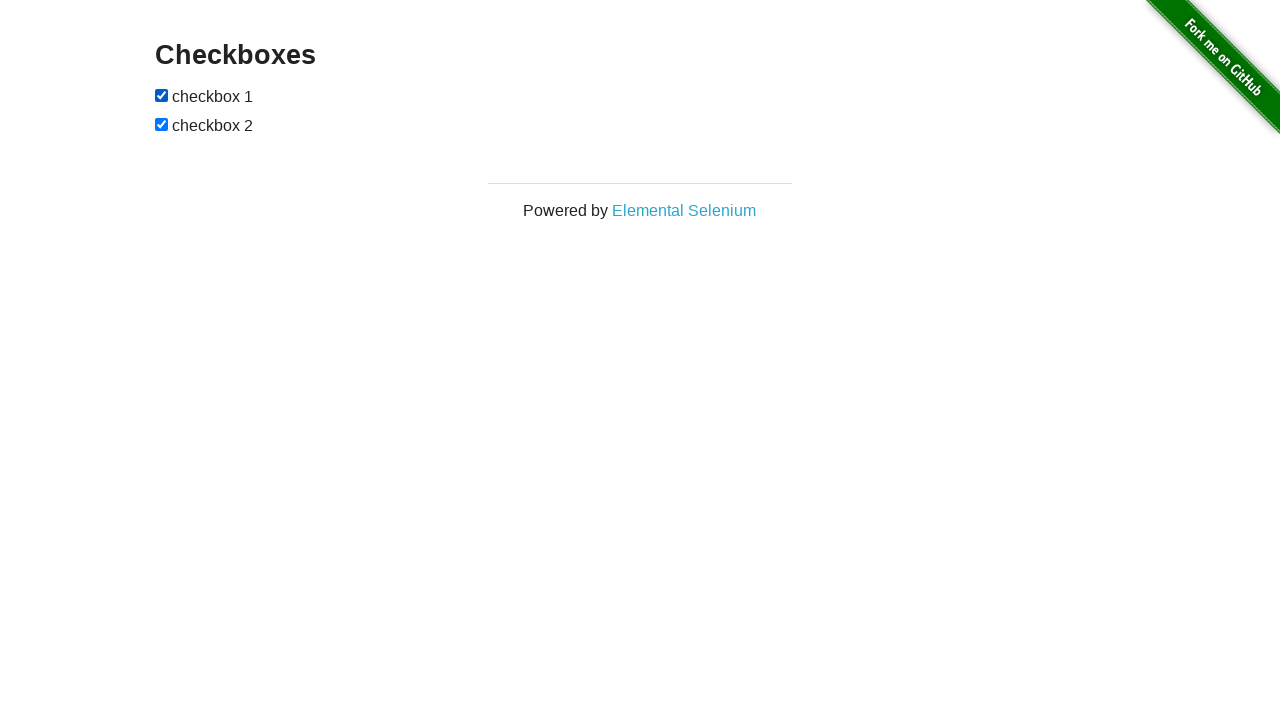

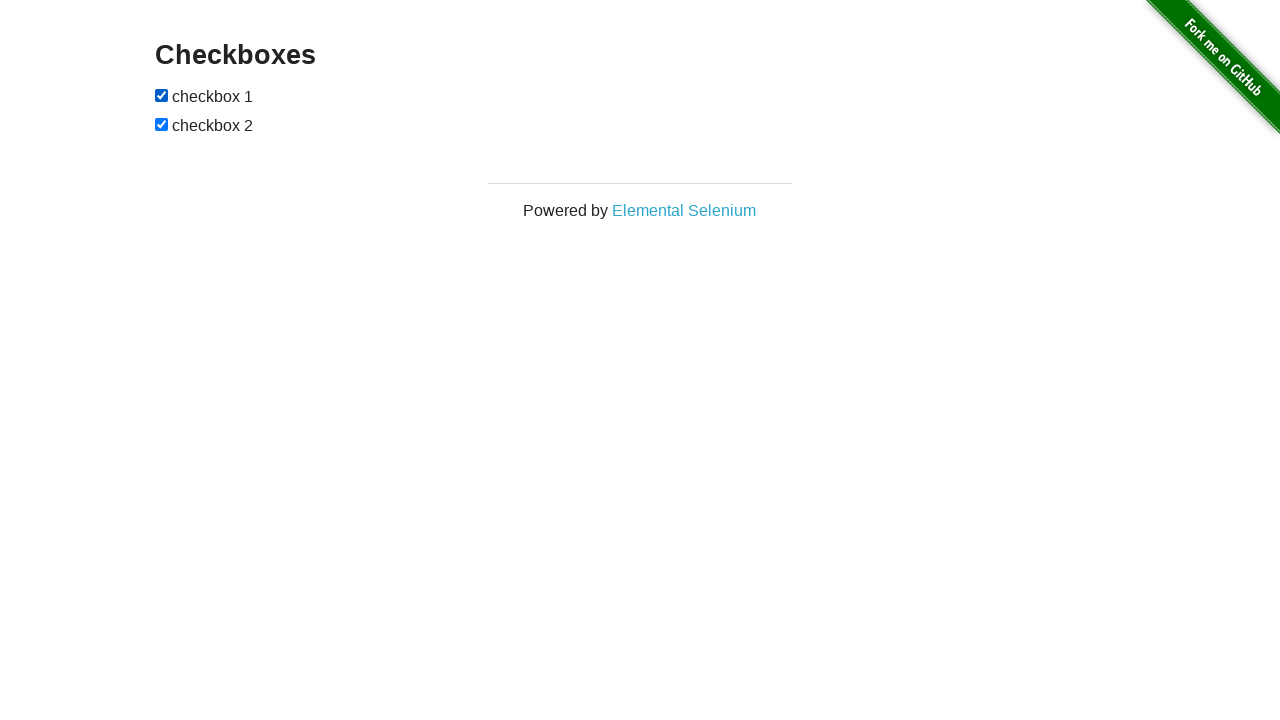